Tests browser window handling by opening multiple new windows and then closing all child windows while keeping the parent window open

Starting URL: https://demoqa.com/browser-windows

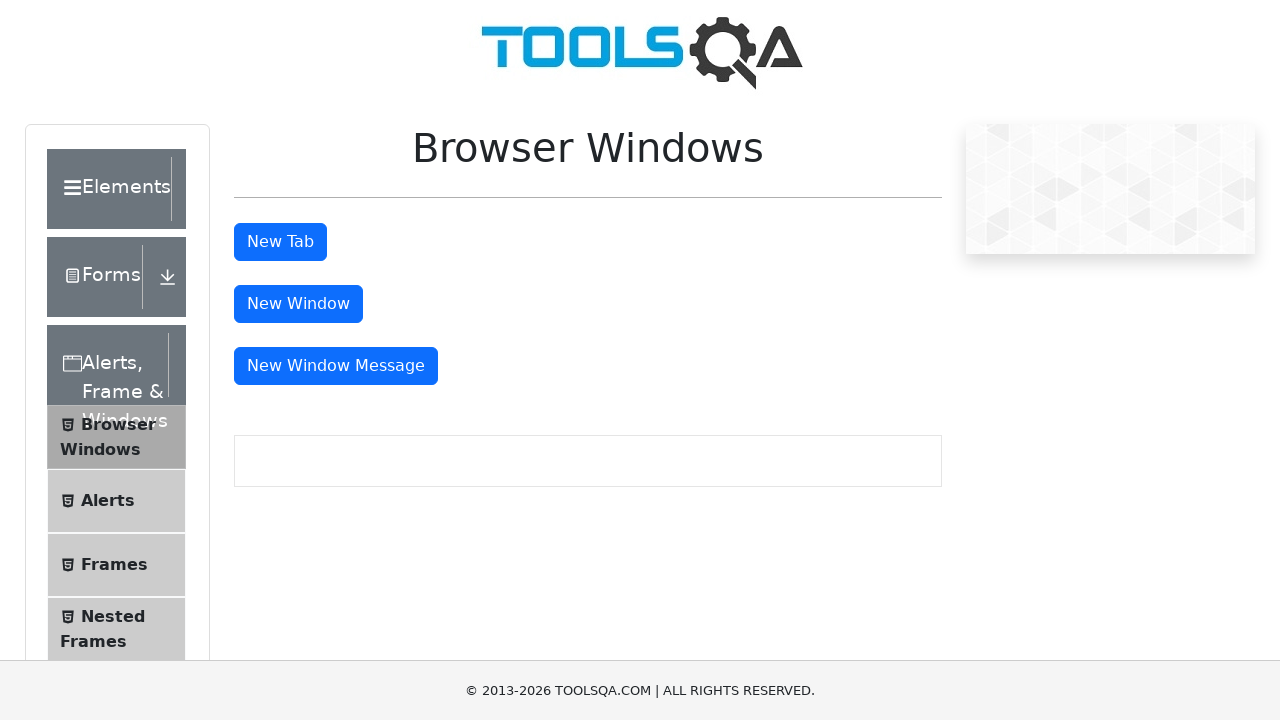

Clicked 'New Window' button to open first new window at (298, 304) on button:text('New Window')
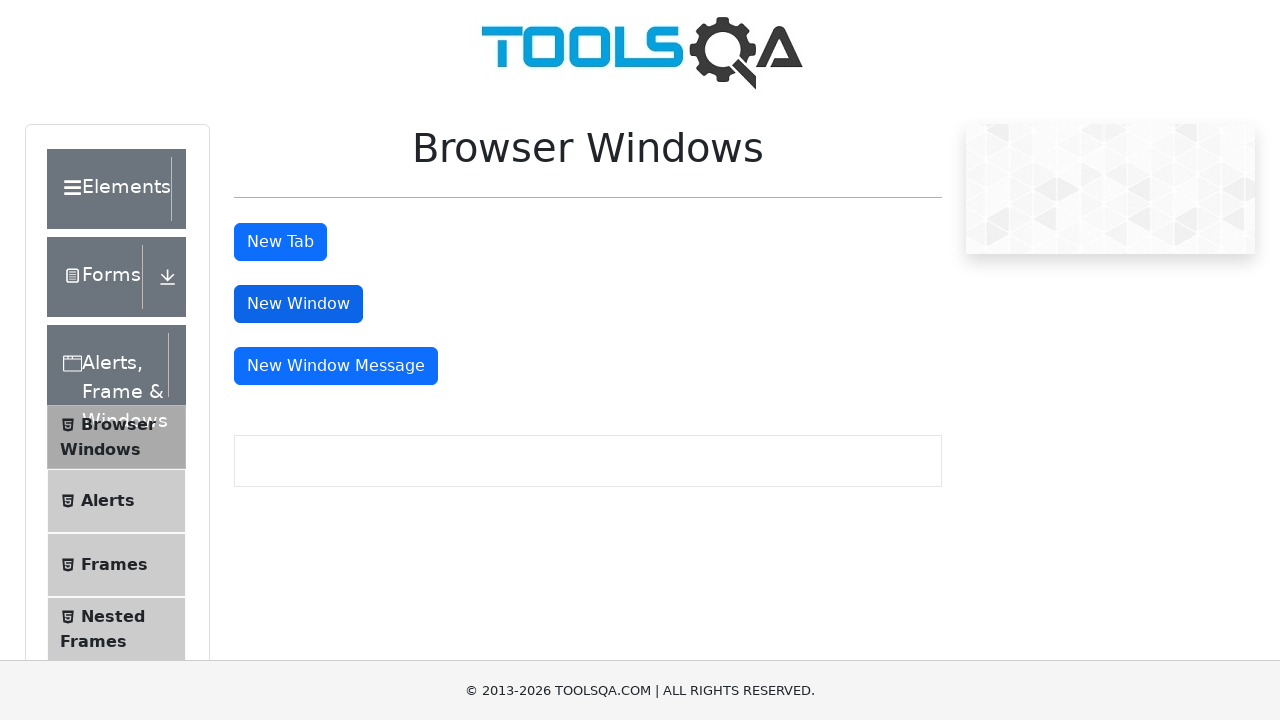

Clicked 'New Window' button to open second new window at (298, 304) on button:text('New Window')
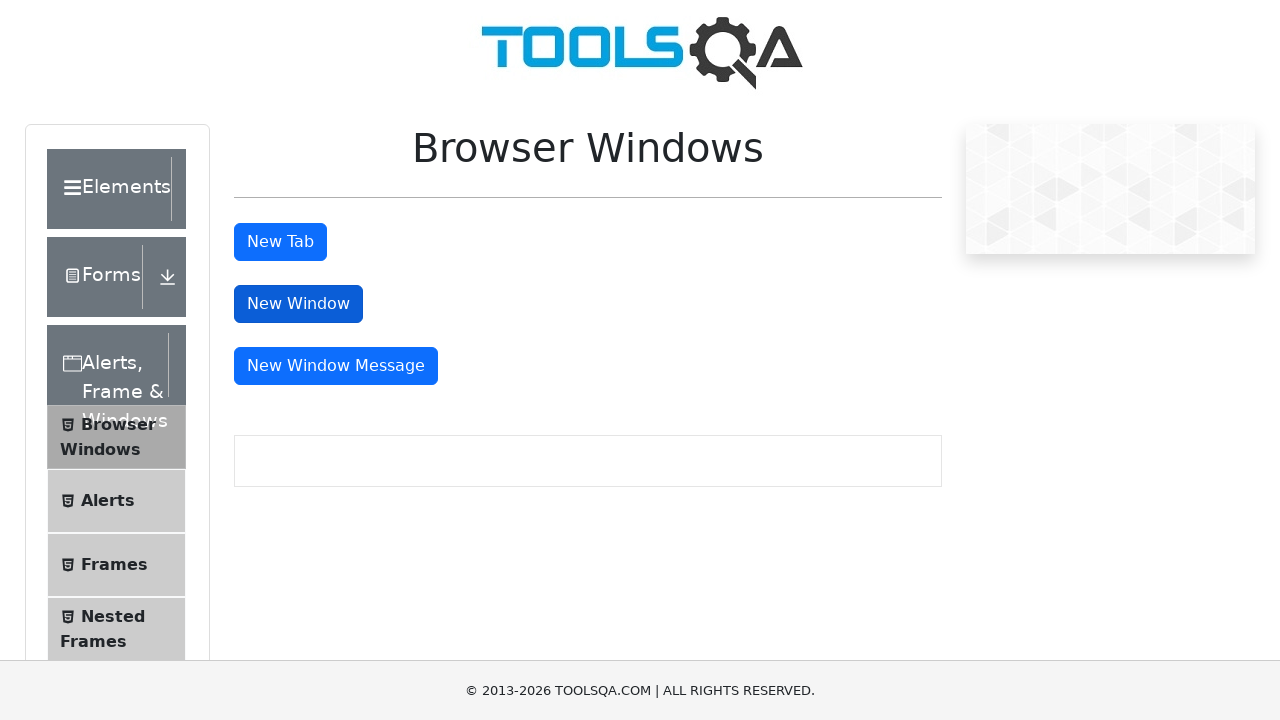

Retrieved all window/page contexts
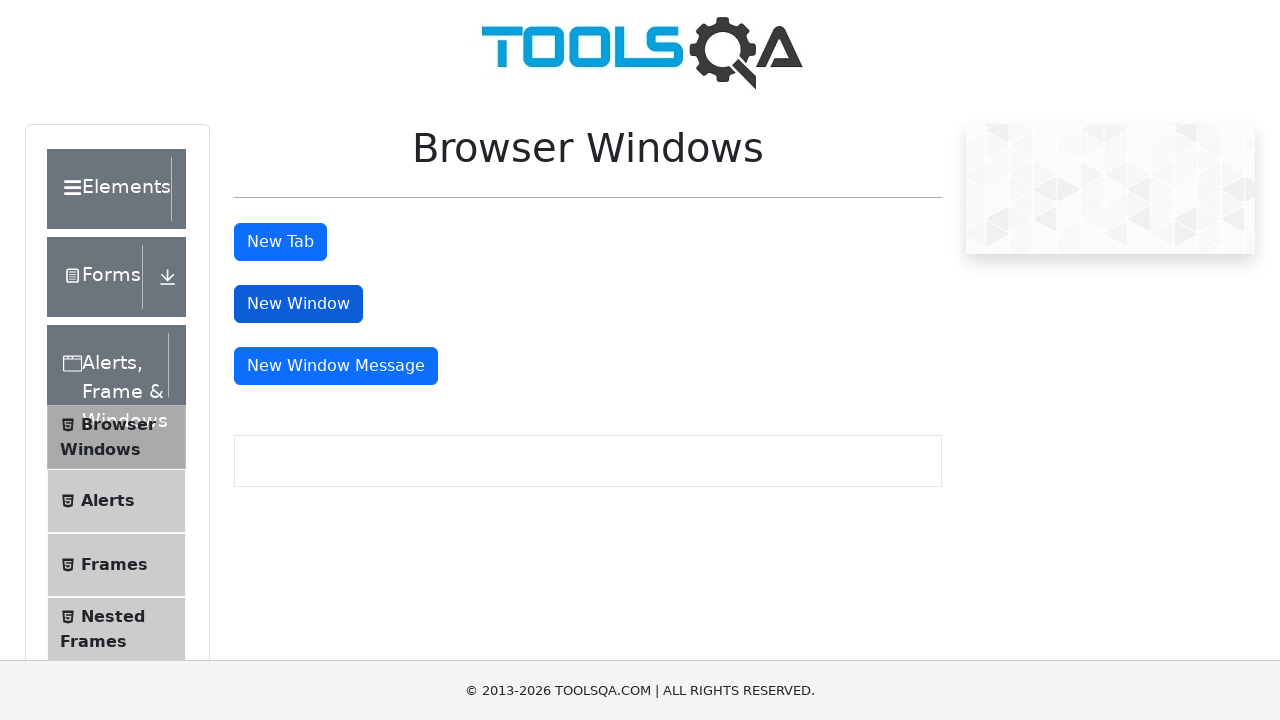

Printed total windows count: 3
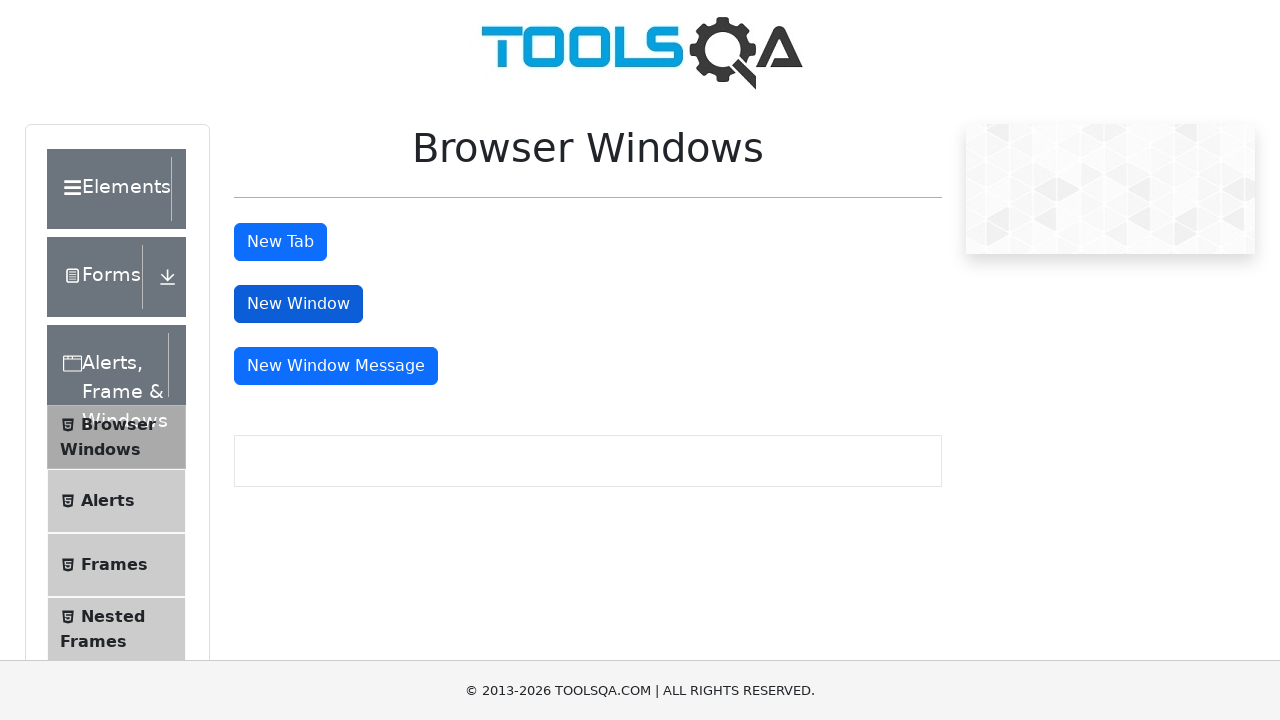

Closed a child window while keeping parent window open
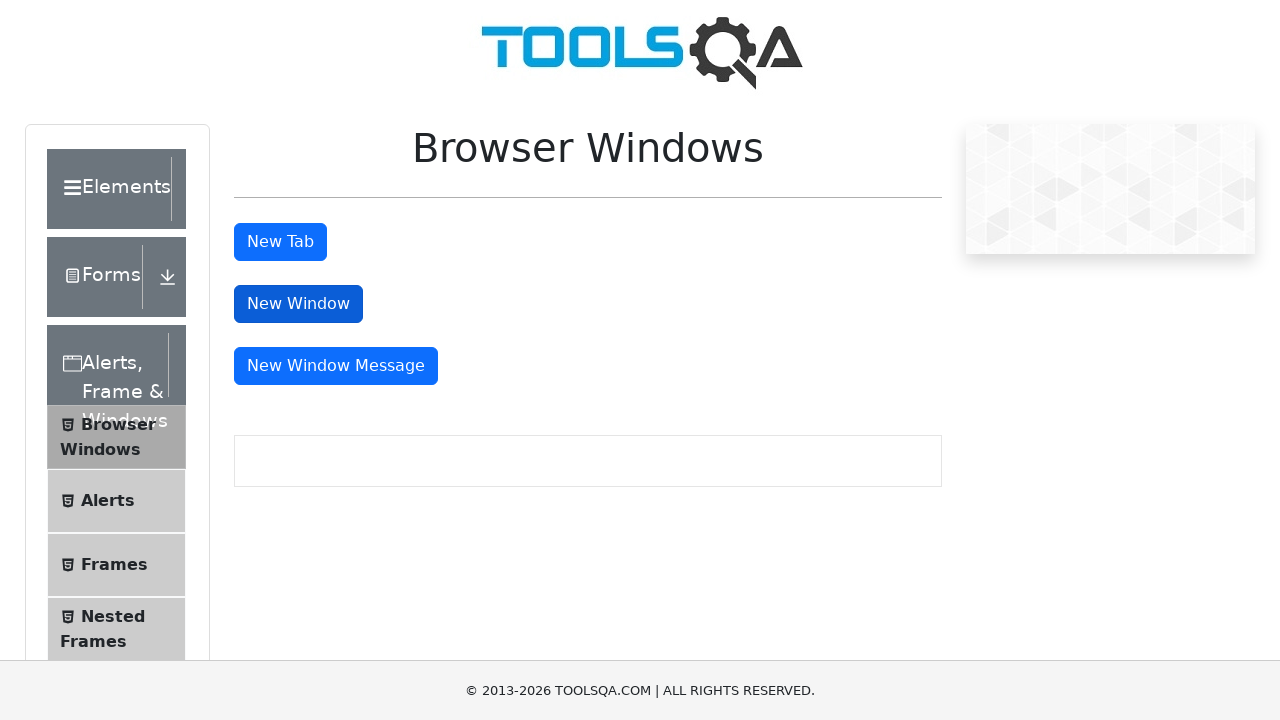

Closed a child window while keeping parent window open
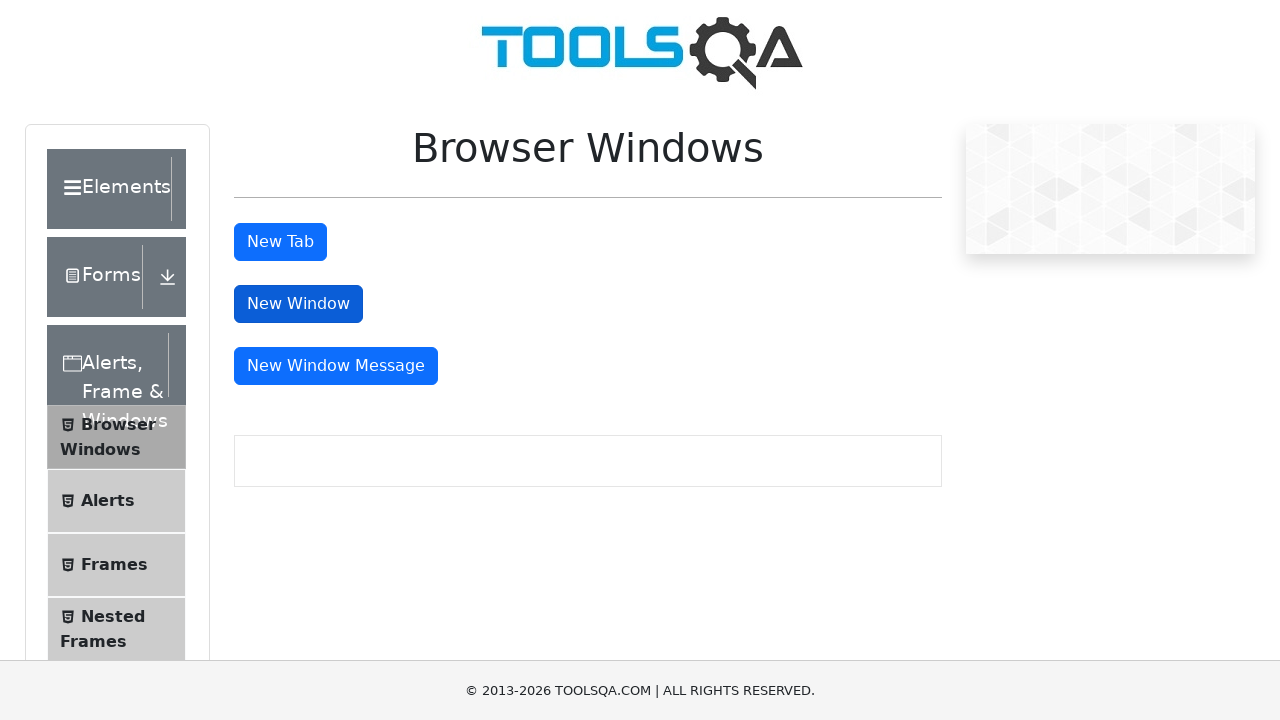

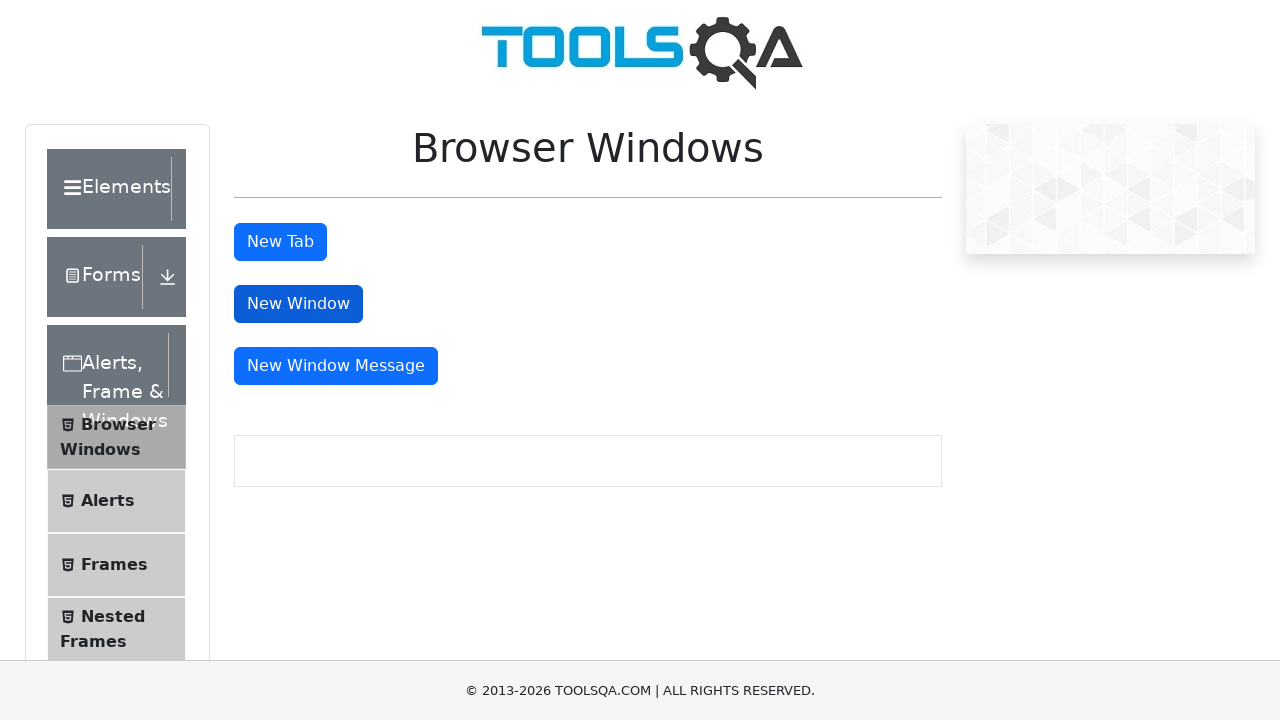